Tests mandatory field validation on a contact form by first submitting an empty form to trigger validation errors, then filling in the required fields and verifying the errors disappear

Starting URL: http://jupiter.cloud.planittesting.com

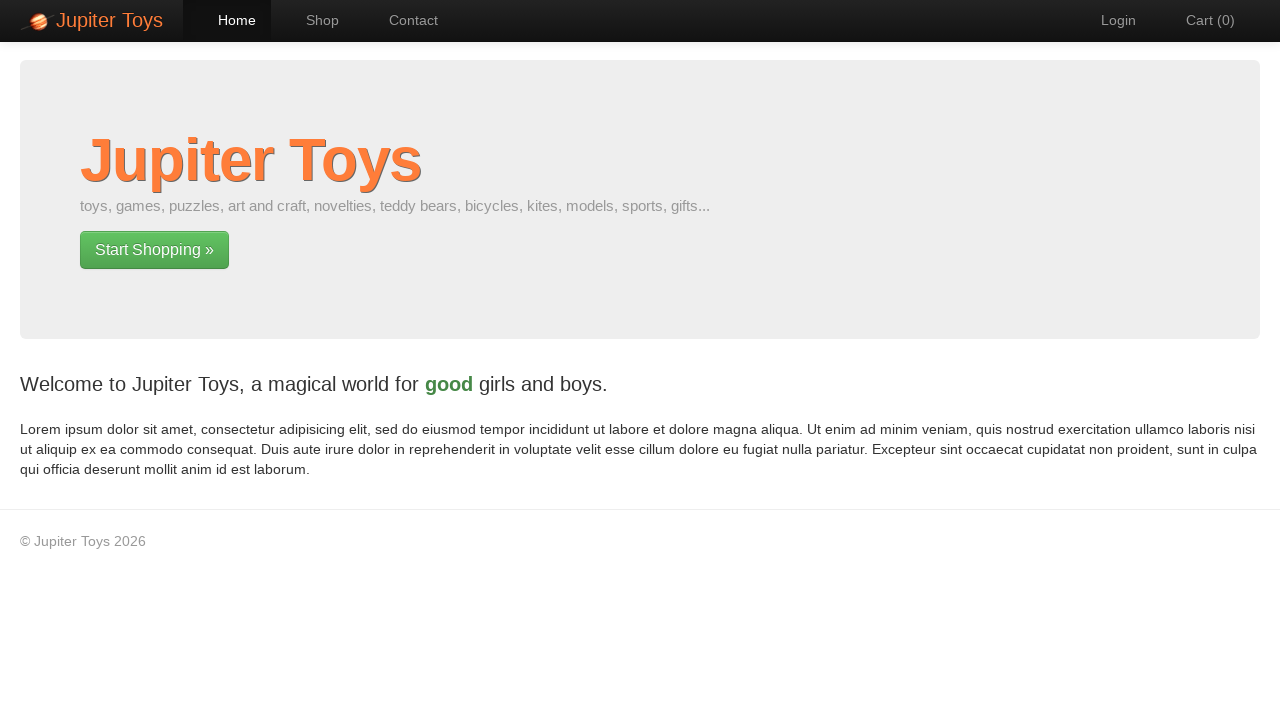

Clicked on Contact link in navigation at (404, 20) on #nav-contact a
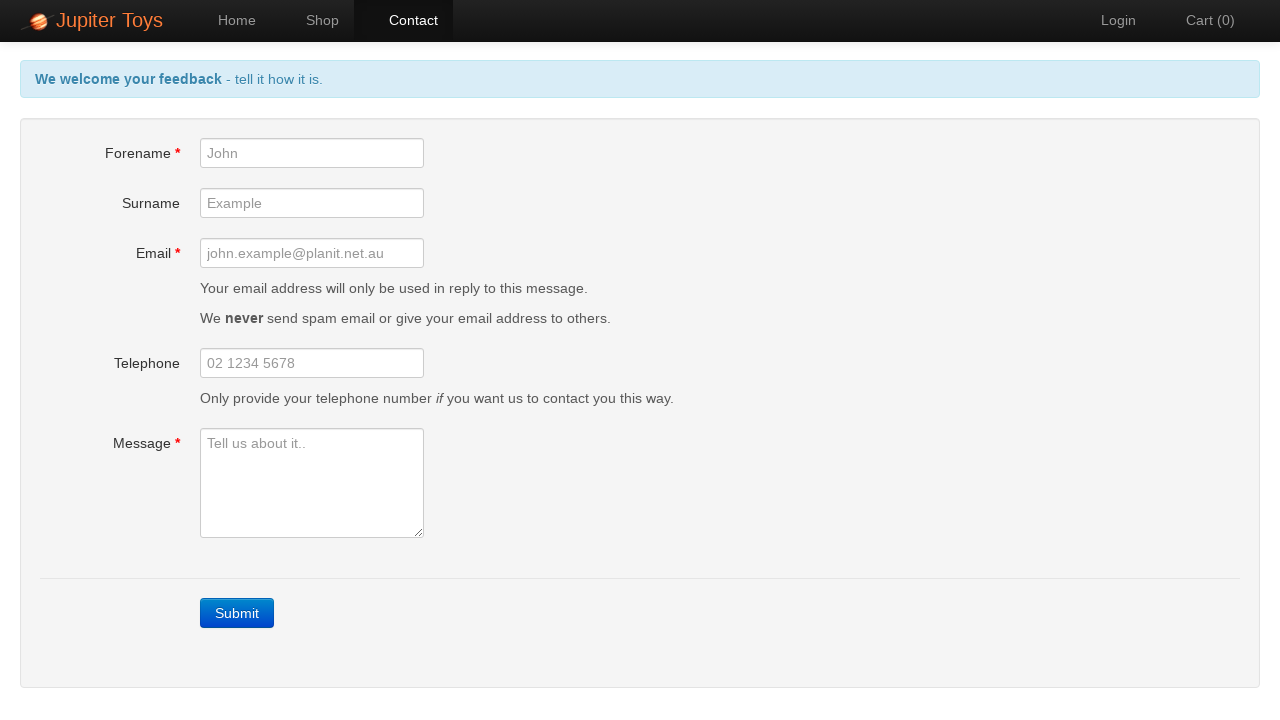

Contact page loaded successfully
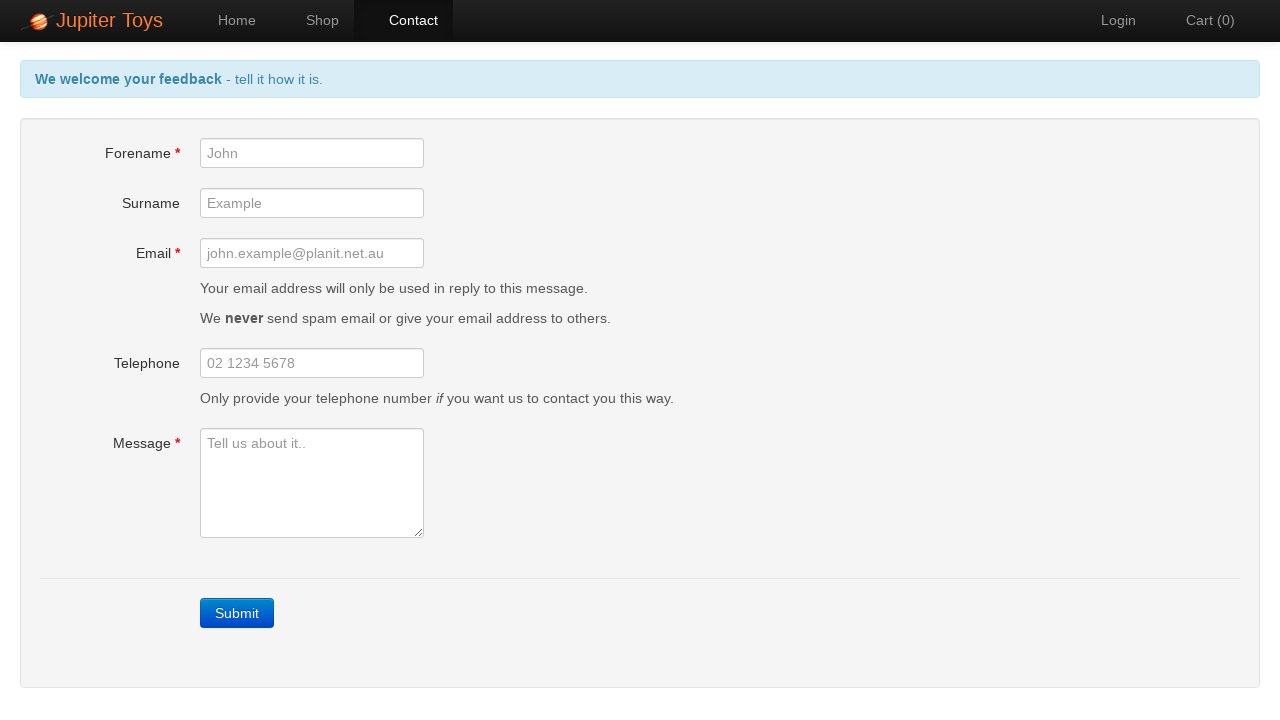

Clicked Submit button to trigger validation errors on empty form at (237, 613) on xpath=/html/body/div[2]/div/form/div/a
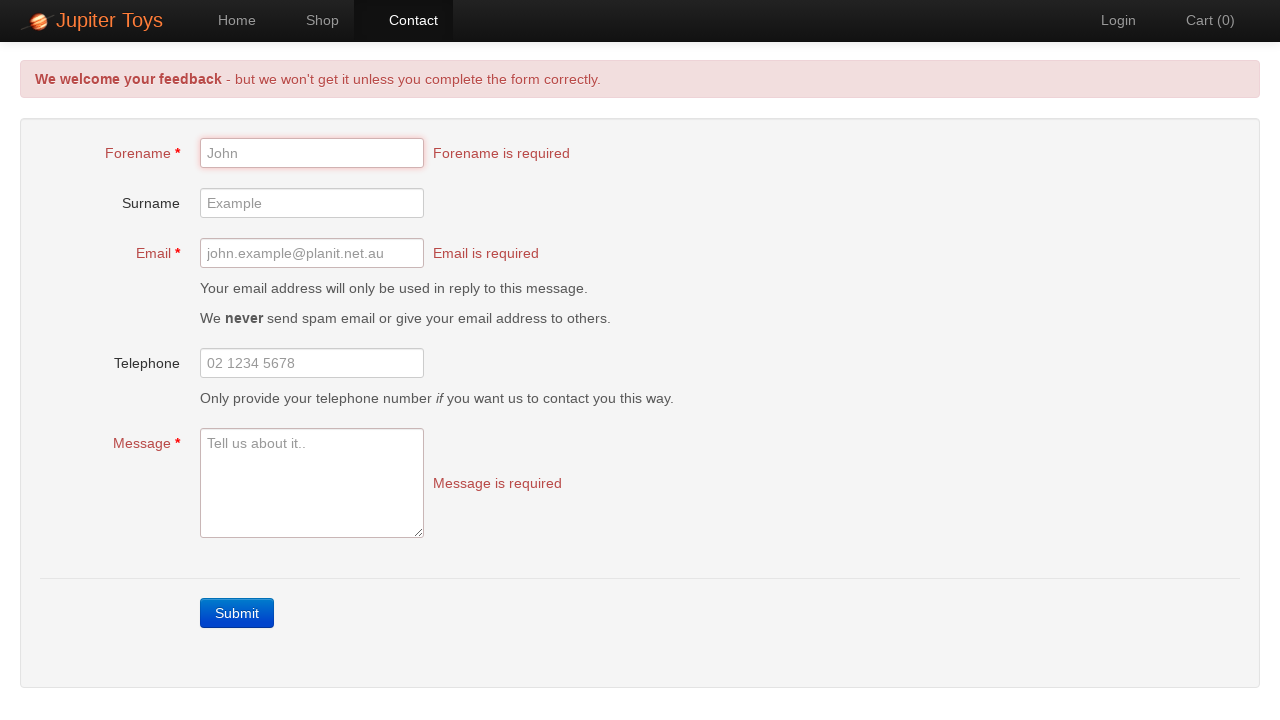

Validation error messages appeared on the form
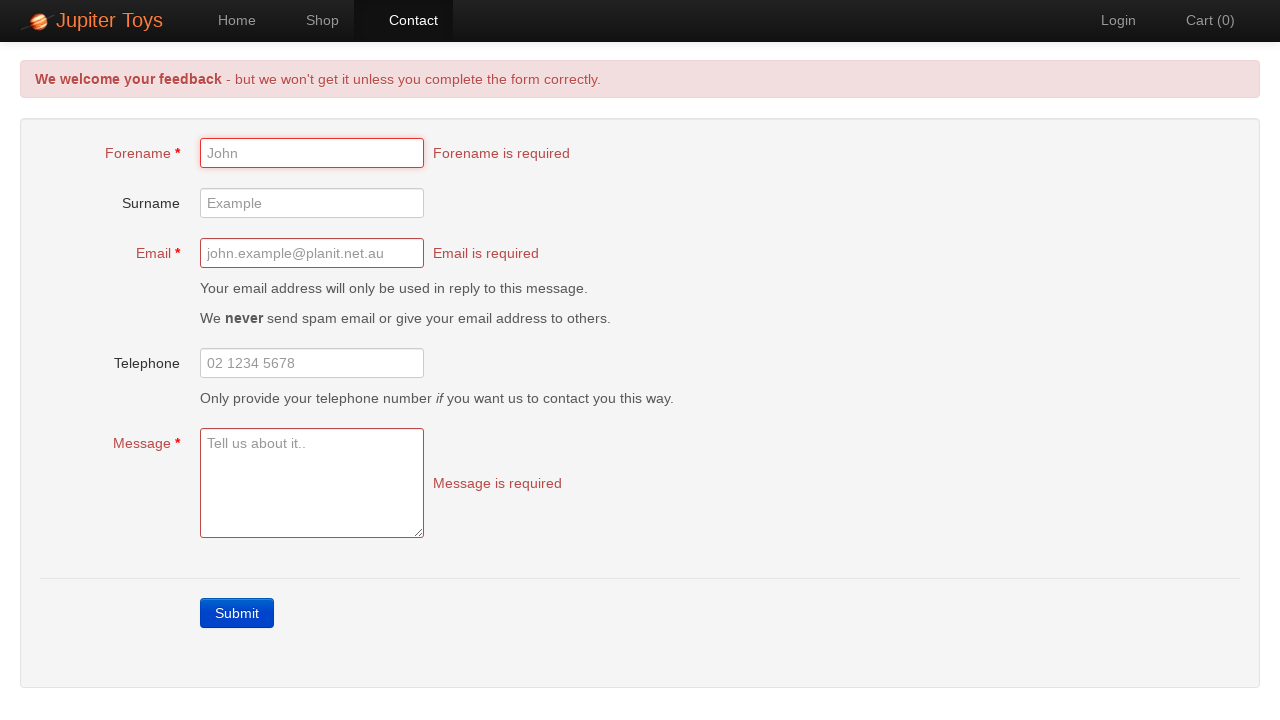

Filled forename field with 'David Jones' on #forename
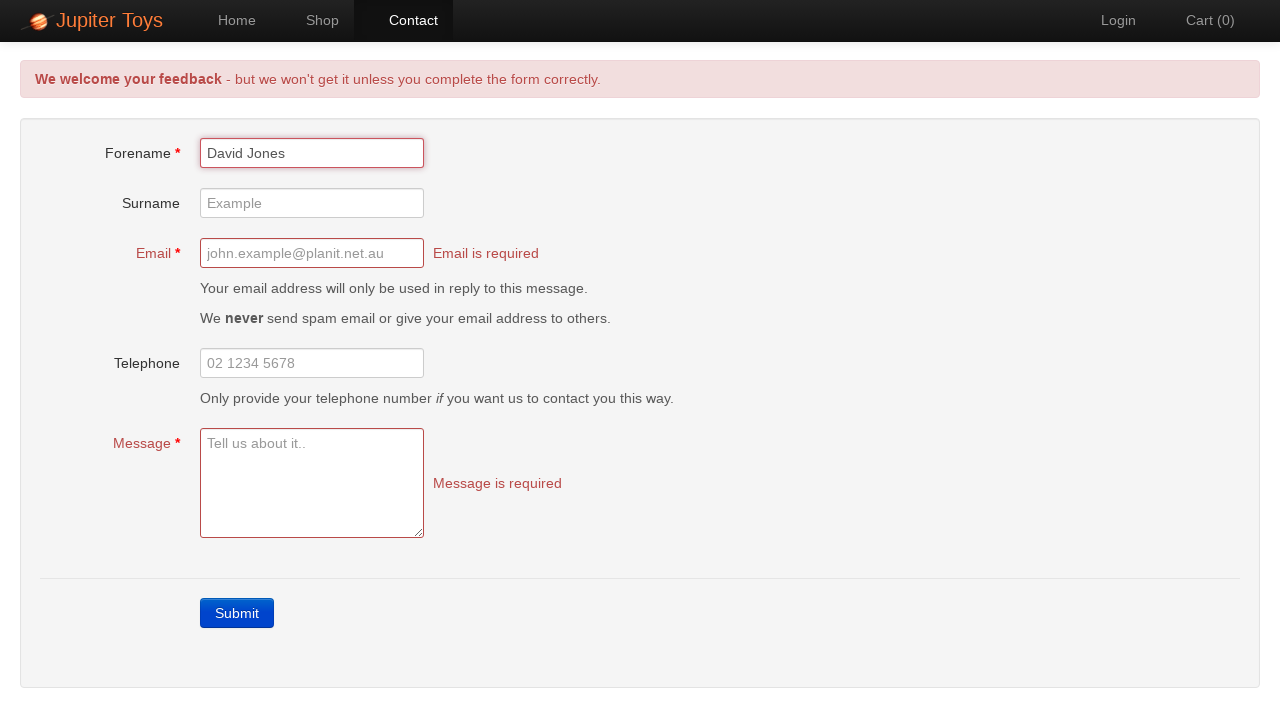

Filled email field with 'david.jones@test.com' on #email
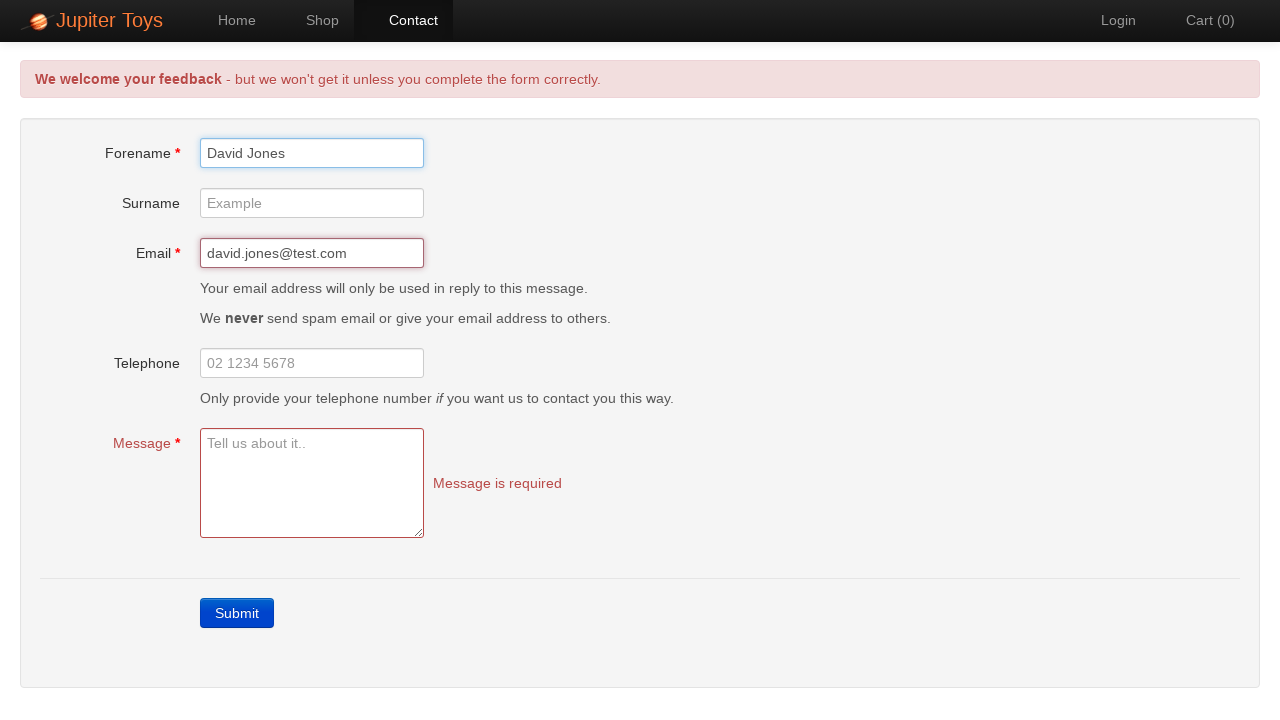

Filled message field with 'Hi this is David here' on #message
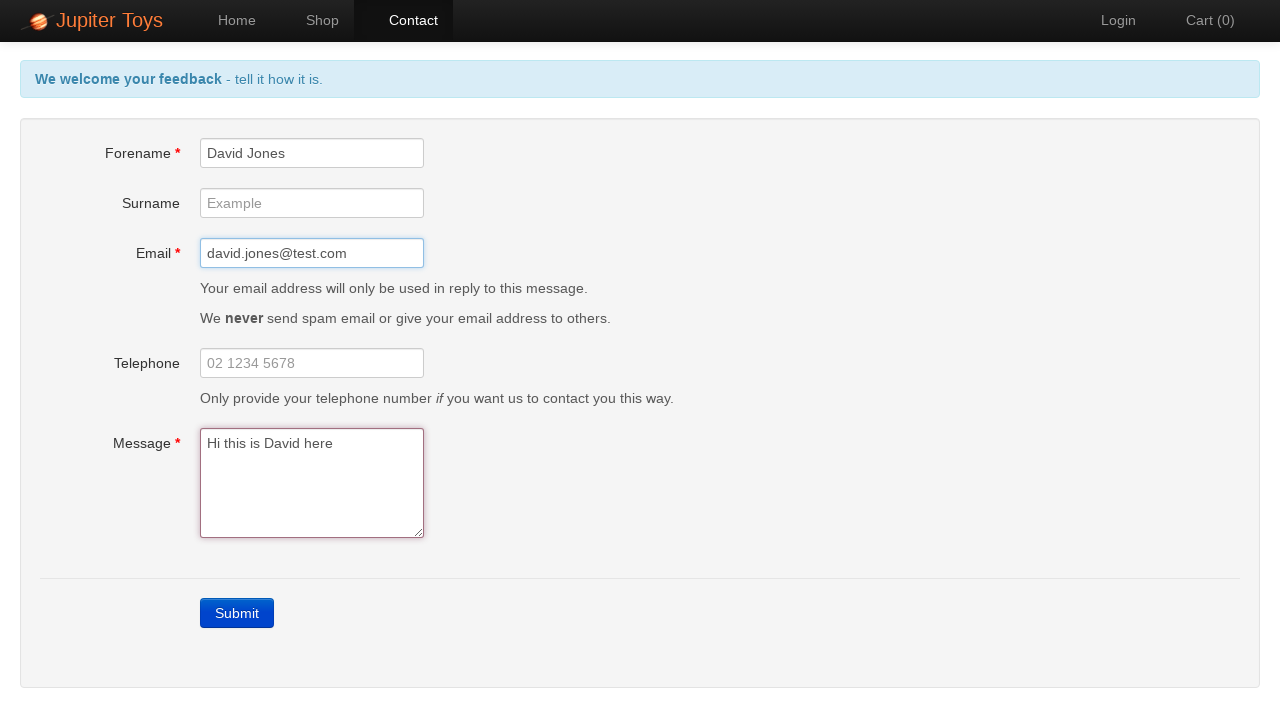

Forename validation error disappeared
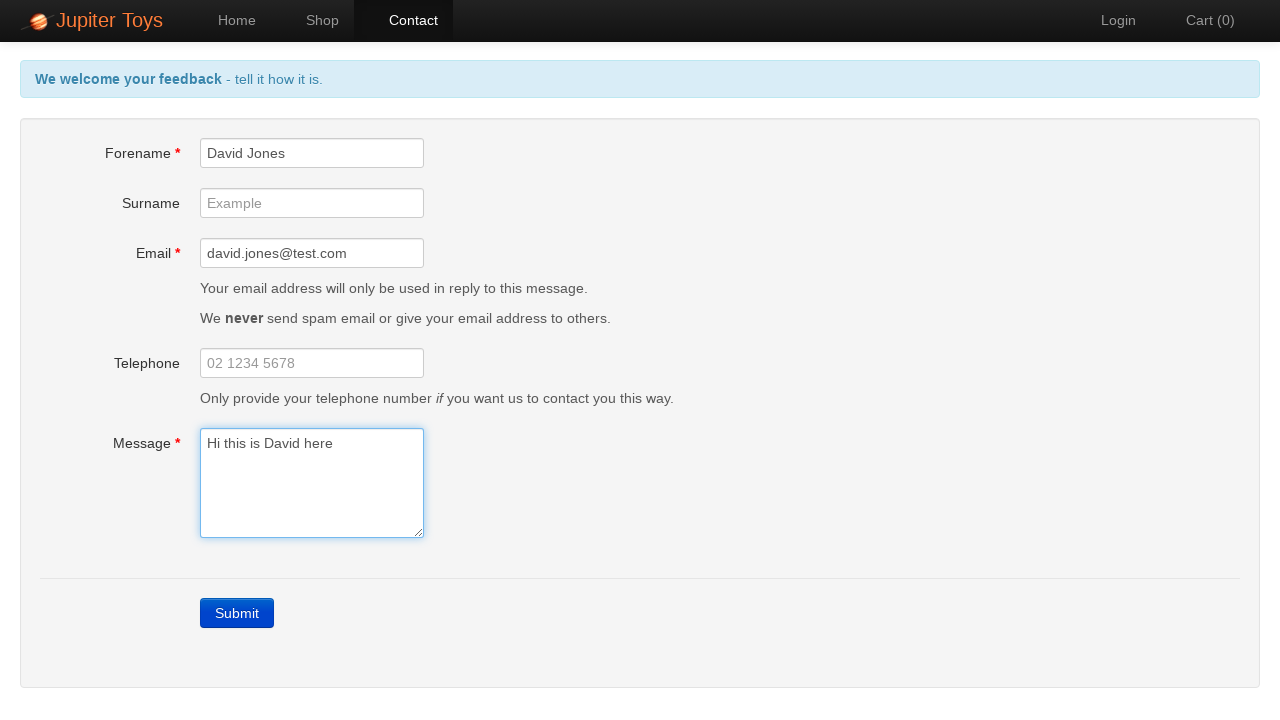

Email validation error disappeared
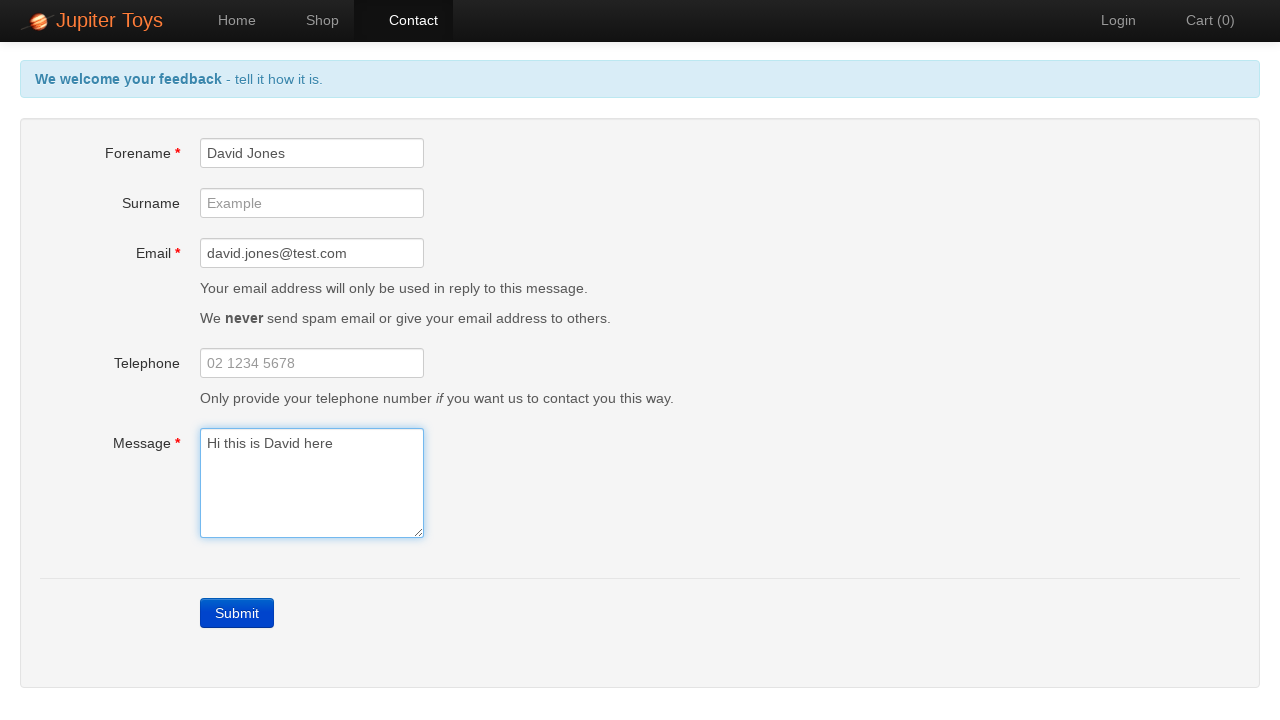

Message validation error disappeared
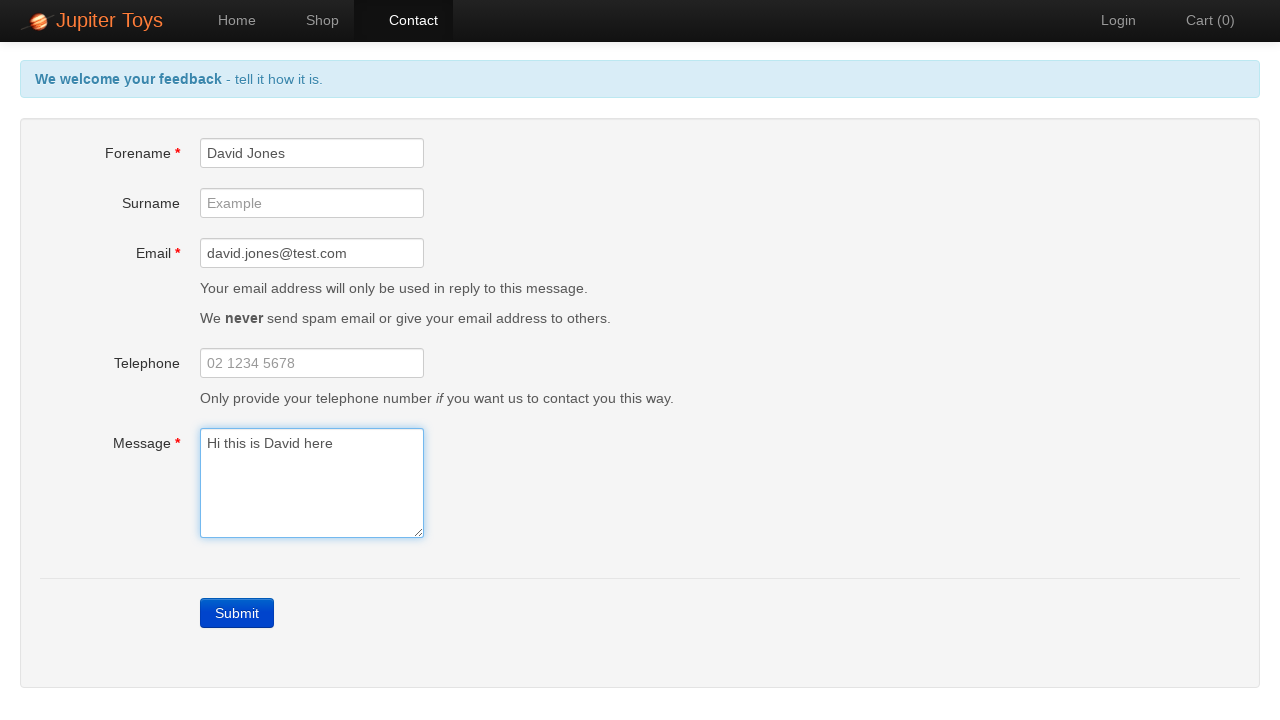

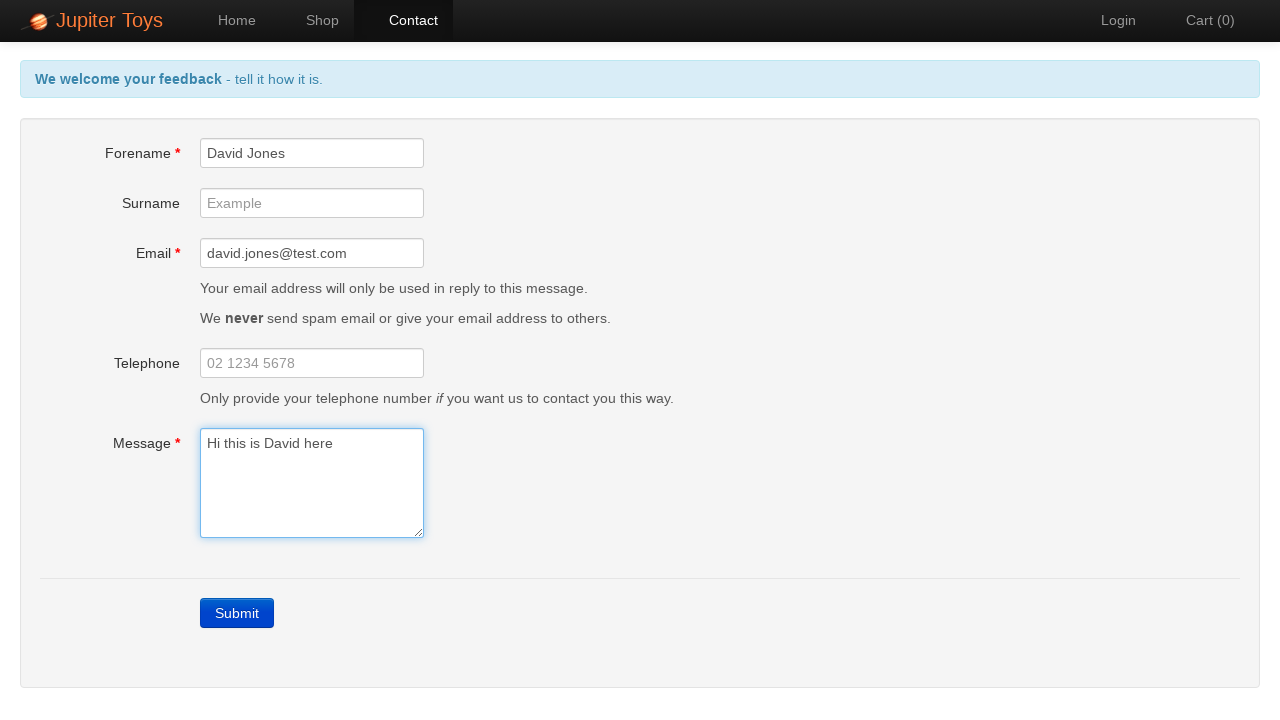